Tests the destination dropdown select functionality on BlazeDemo by selecting "Berlin" from the destination cities dropdown and verifying the selection.

Starting URL: https://blazedemo.com/

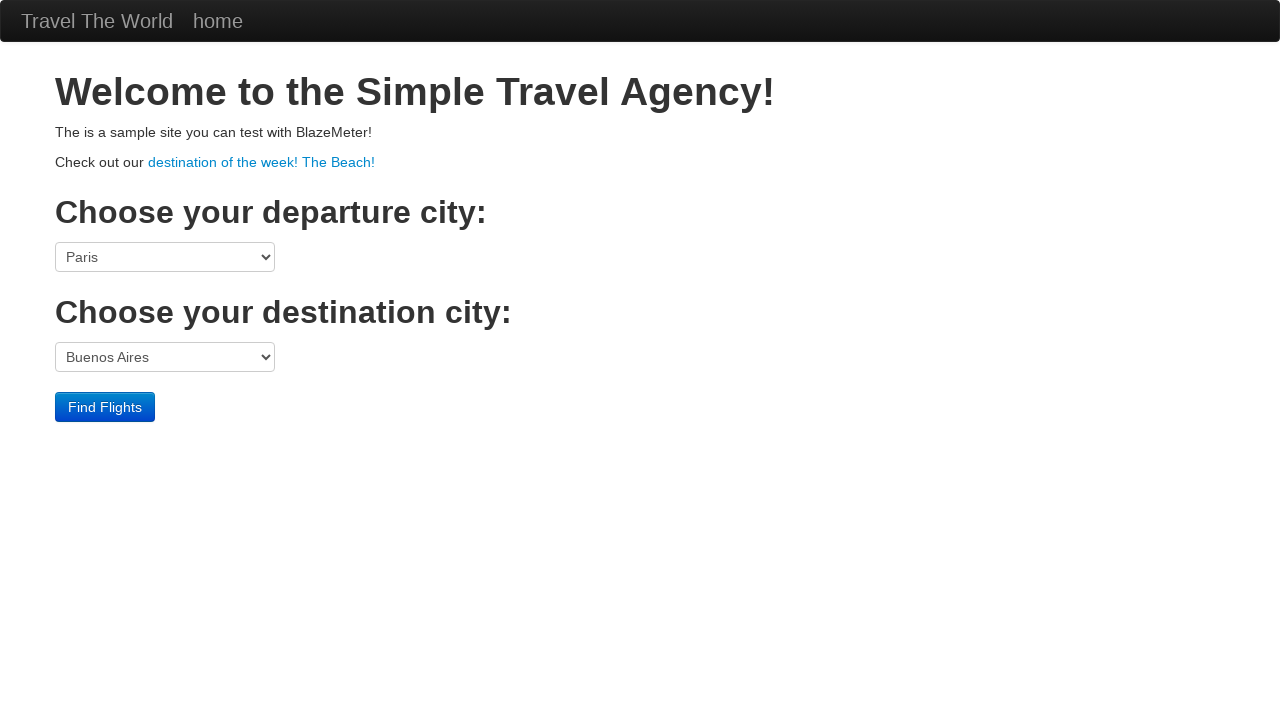

Selected 'Berlin' from destination dropdown on select[name='toPort']
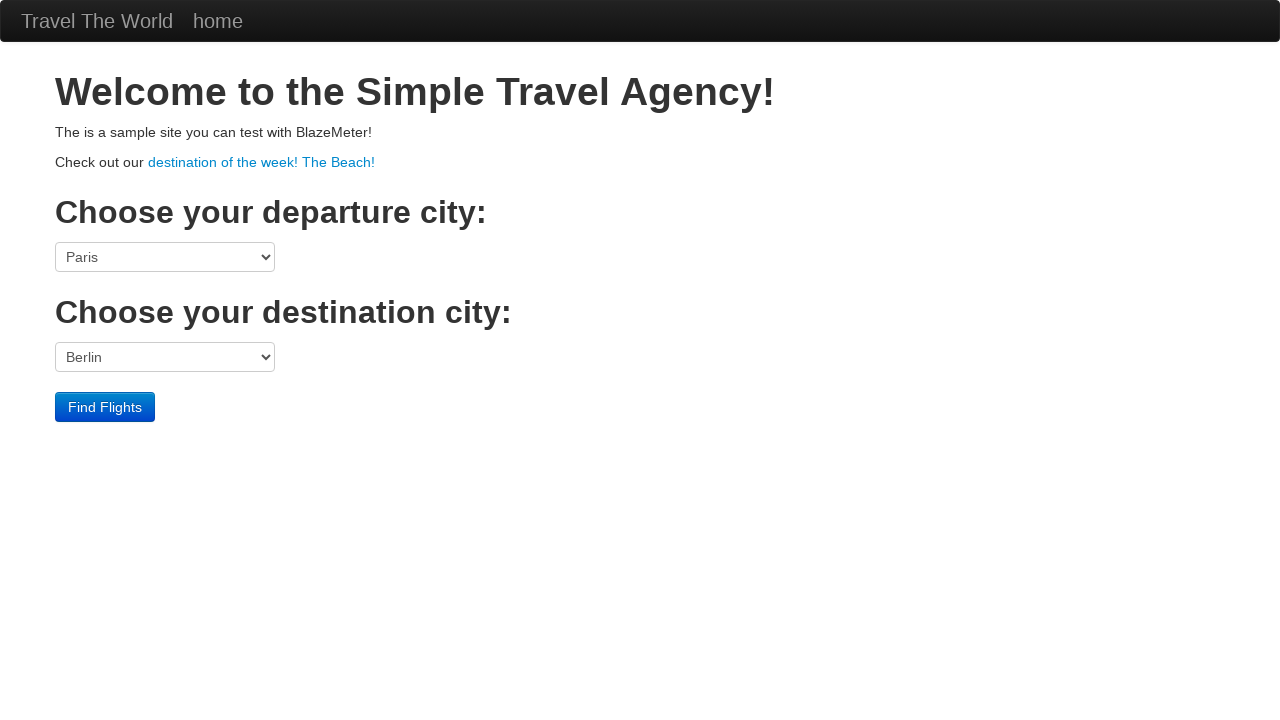

Retrieved selected value from destination dropdown
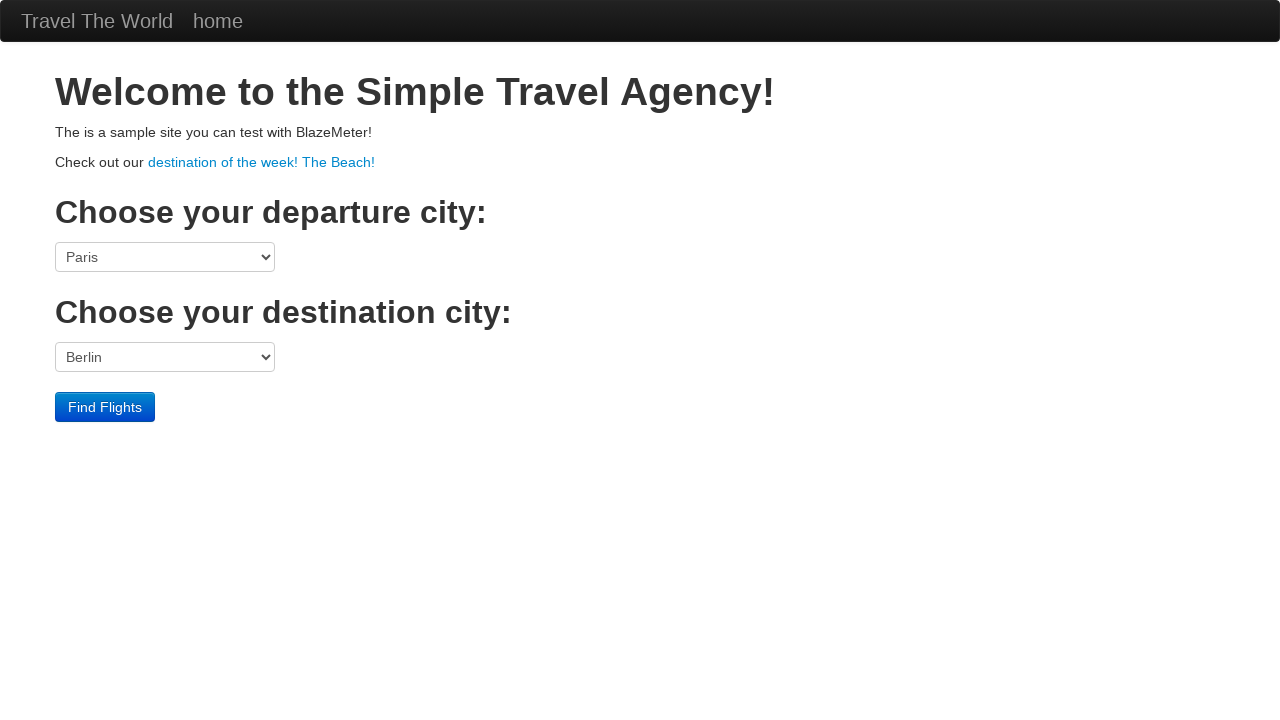

Verified that 'Berlin' is selected in destination dropdown
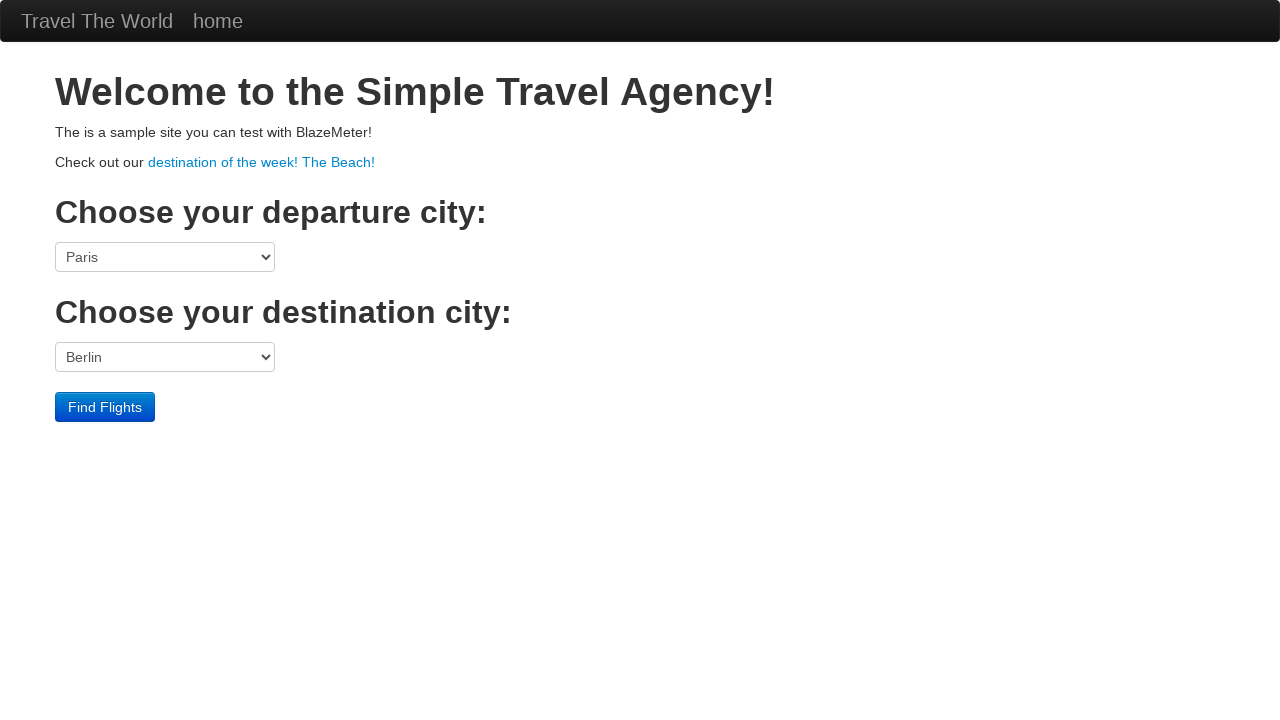

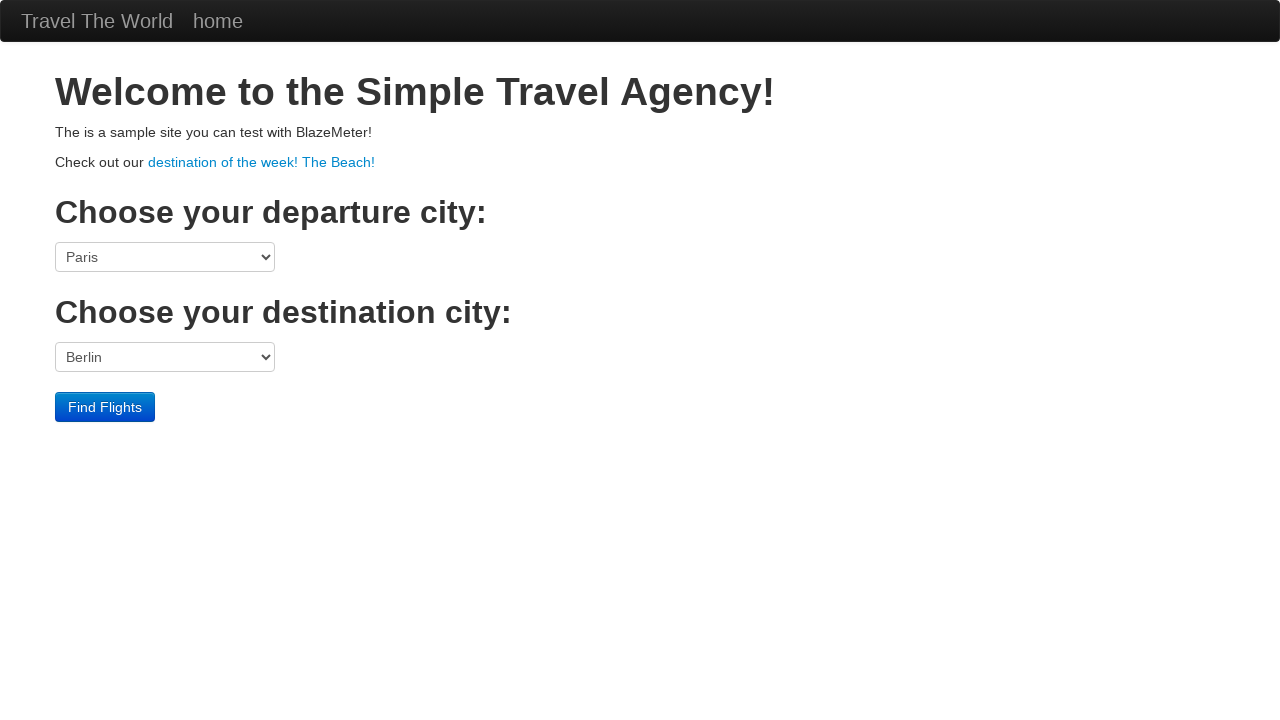